Tests jQuery UI demo page by interacting with the Autocomplete widget inside an iframe (typing into the input field), then navigating to the Sortable demo via link click.

Starting URL: https://jqueryui.com/autocomplete/

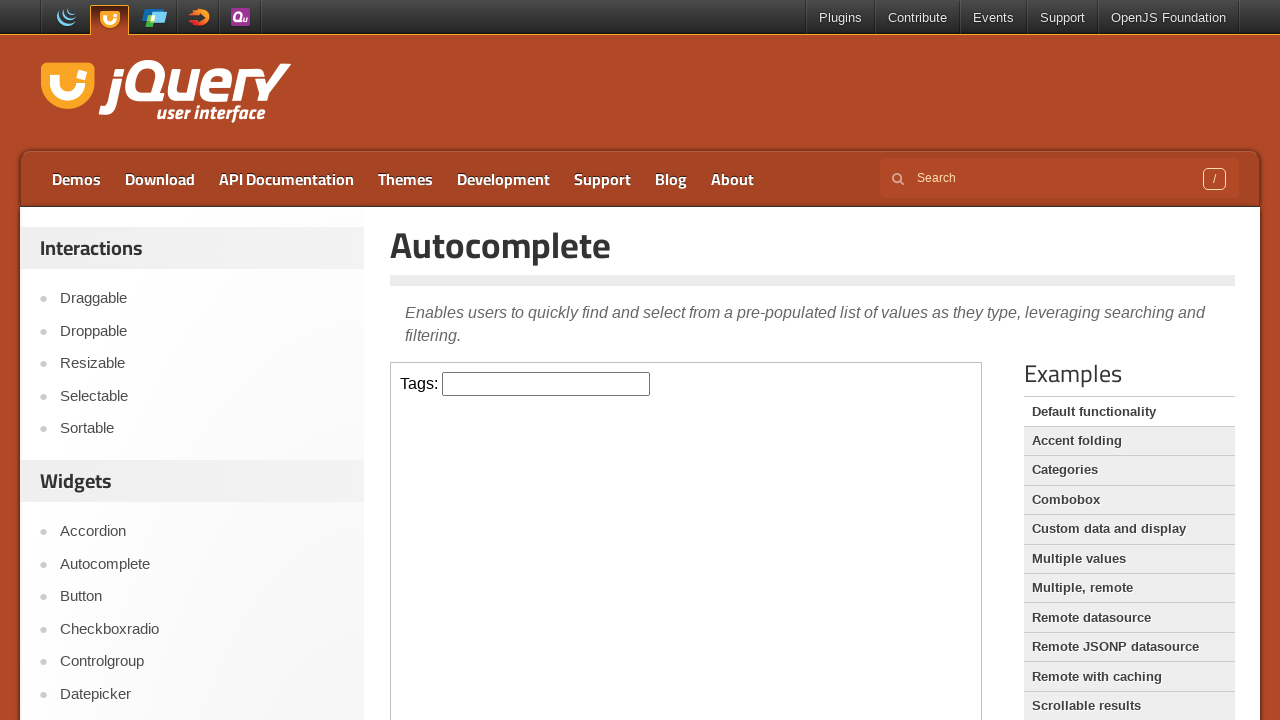

Clicked on the Autocomplete link in the navigation at (202, 564) on a:text('Autocomplete')
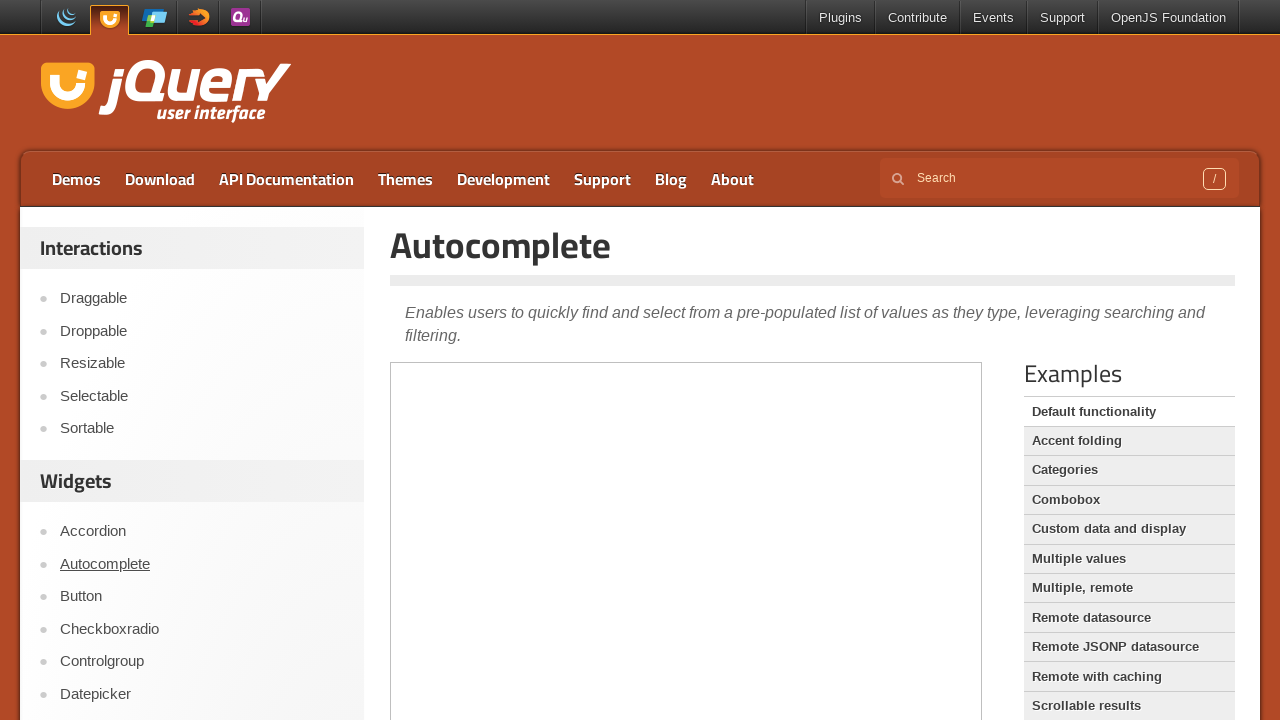

Located the demo iframe
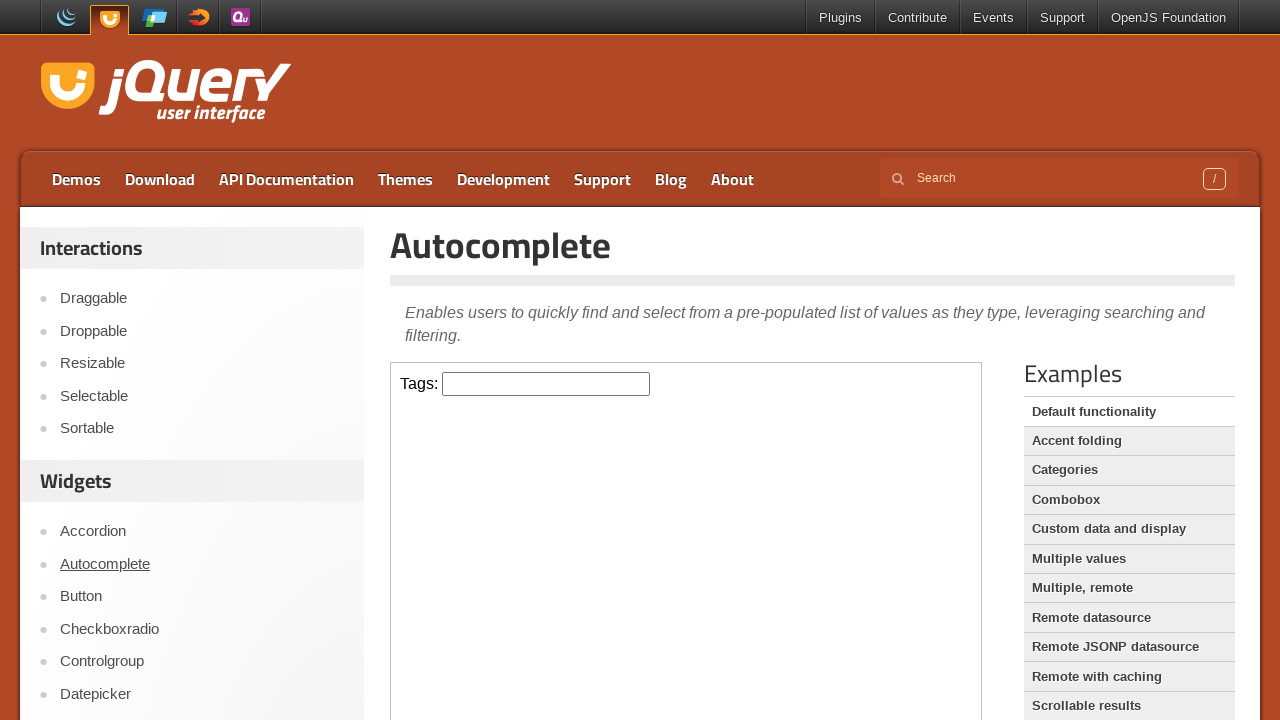

Filled the autocomplete input field with 'denom' inside the iframe on .demo-frame >> internal:control=enter-frame >> #tags
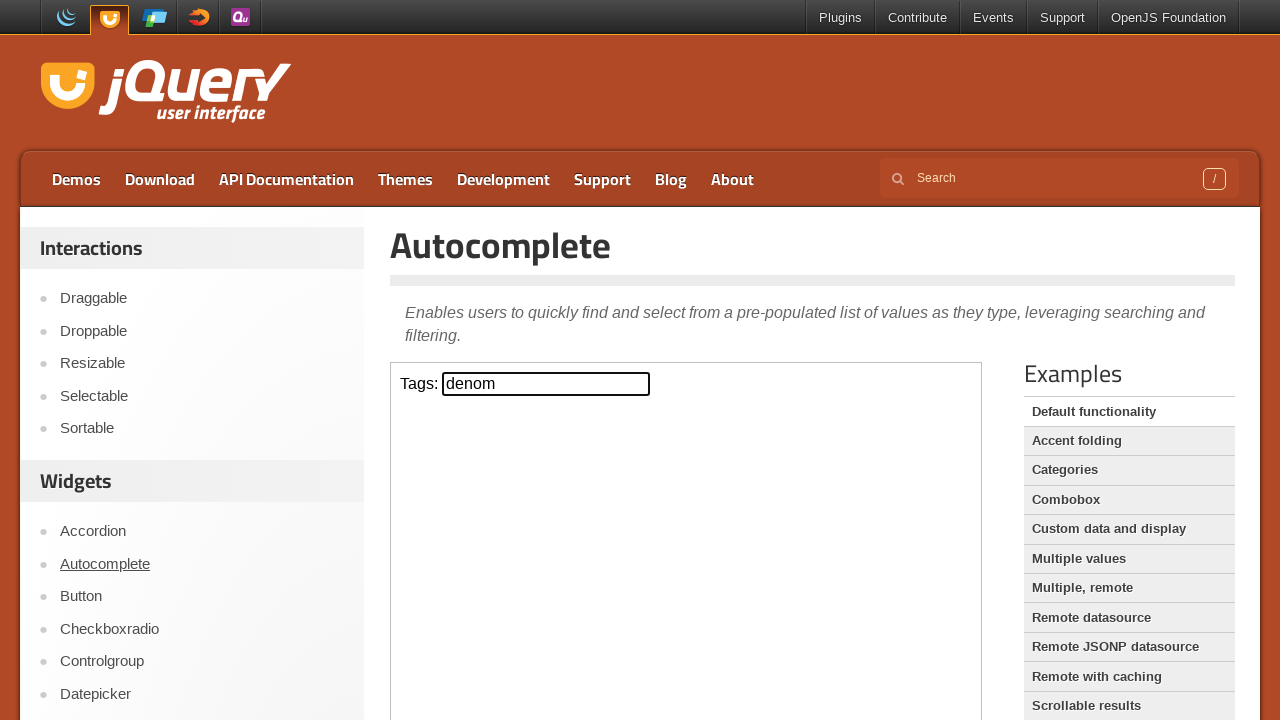

Clicked on the Sortable link to navigate away from Autocomplete demo at (202, 429) on a:text('Sortable')
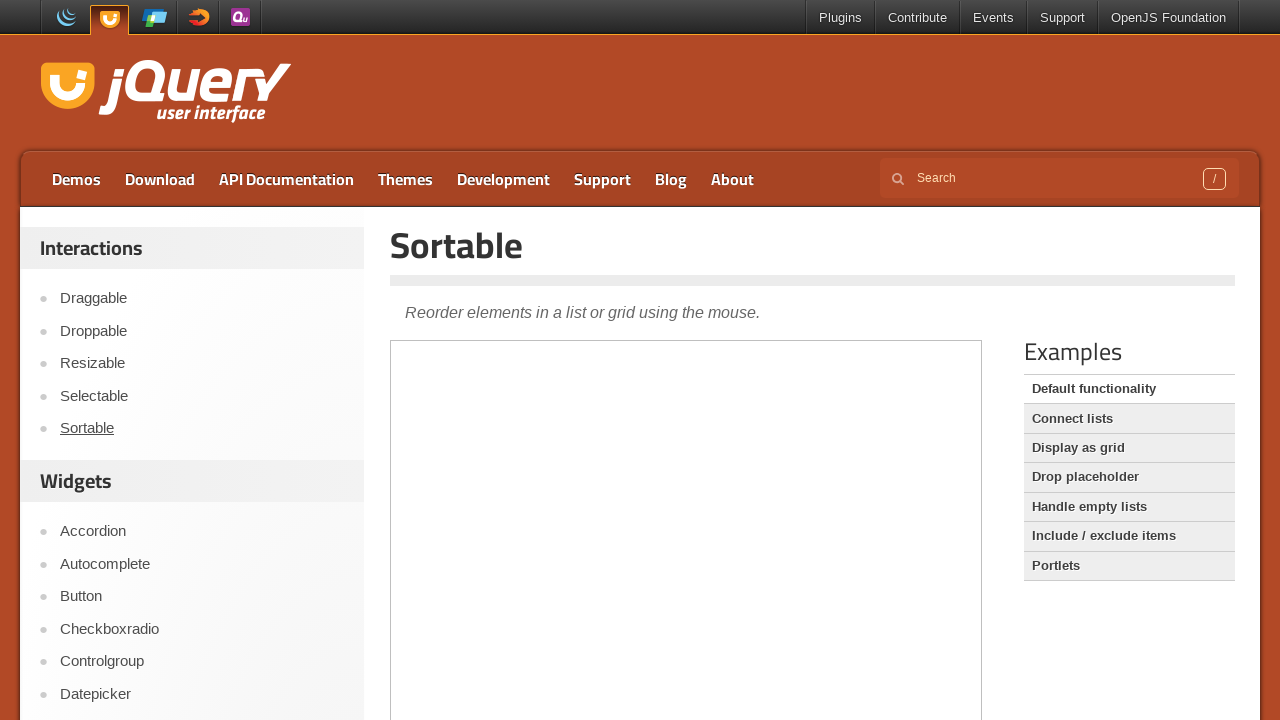

Navigation to Sortable demo page completed
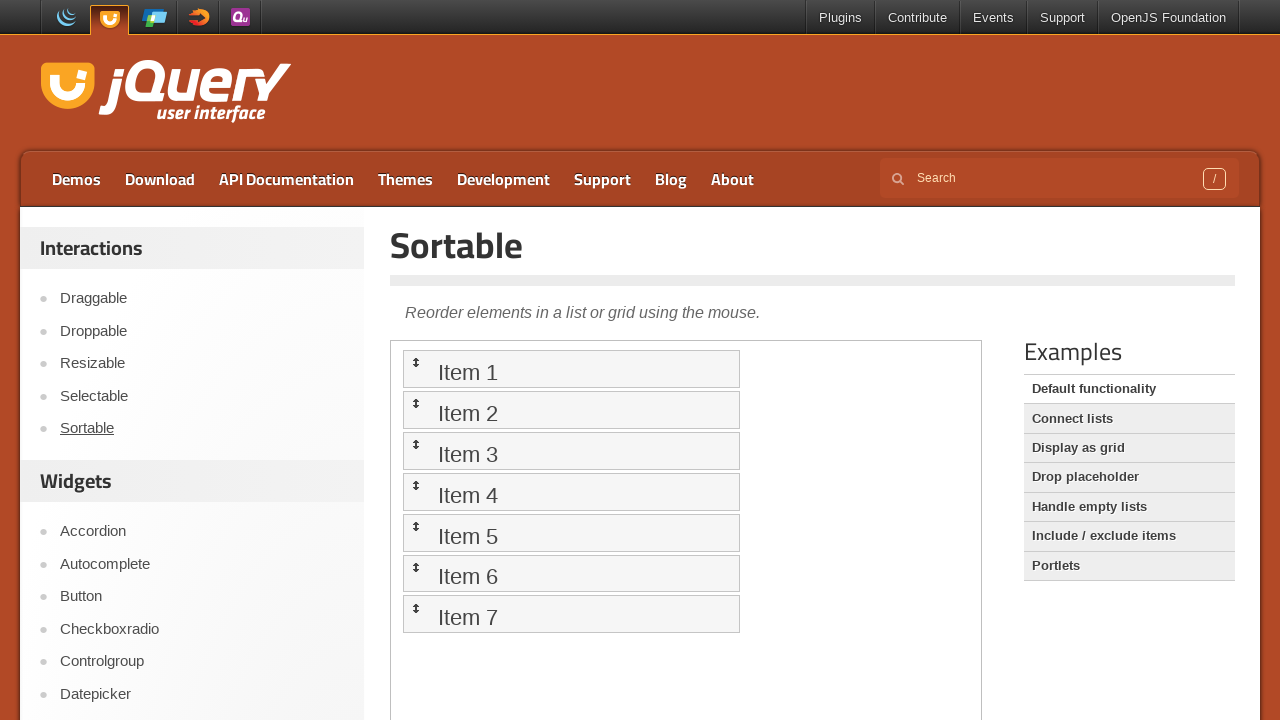

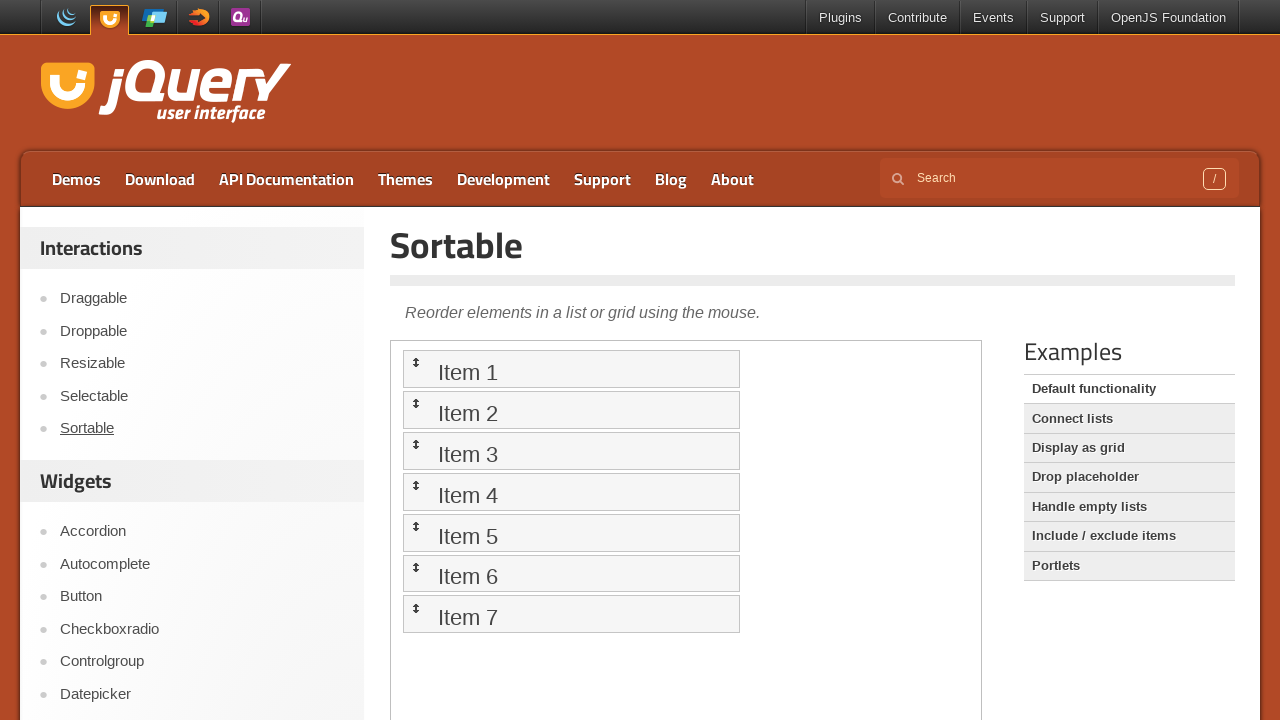